Tests modal dialog functionality by opening and closing both small and large modal dialogs on the DemoQA website

Starting URL: https://demoqa.com/modal-dialogs

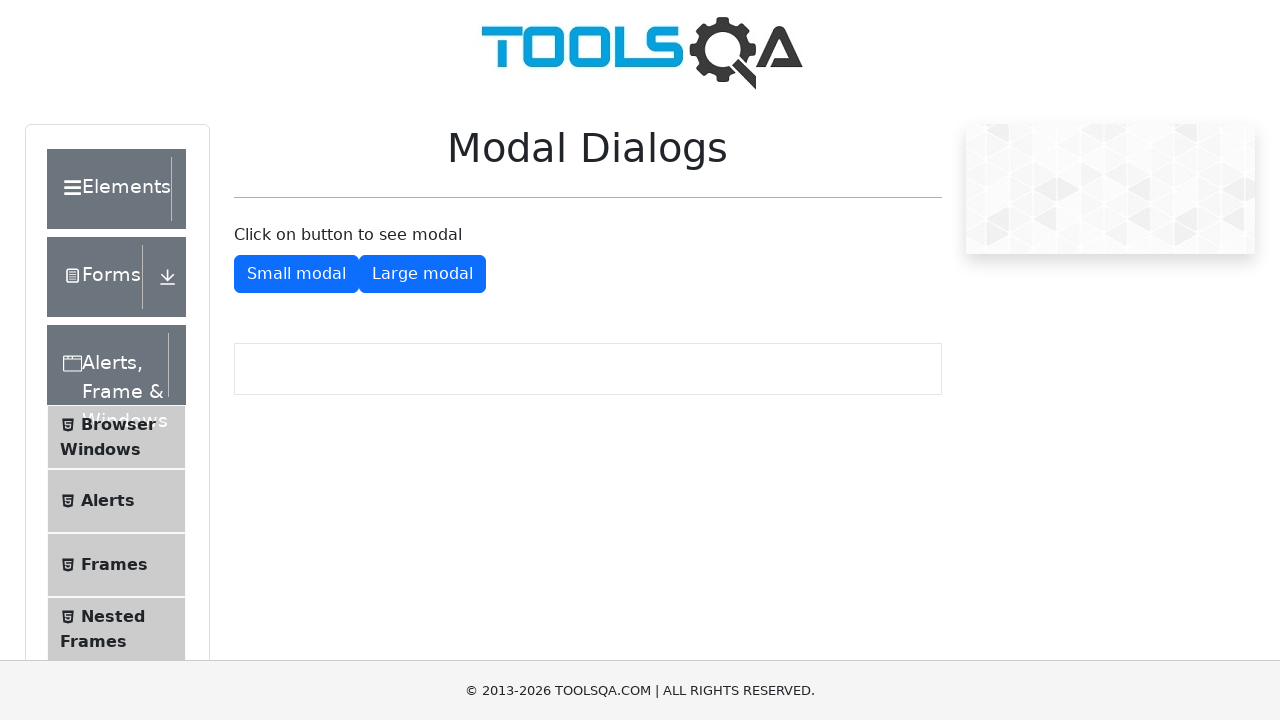

Clicked button to open small modal dialog at (296, 274) on #showSmallModal
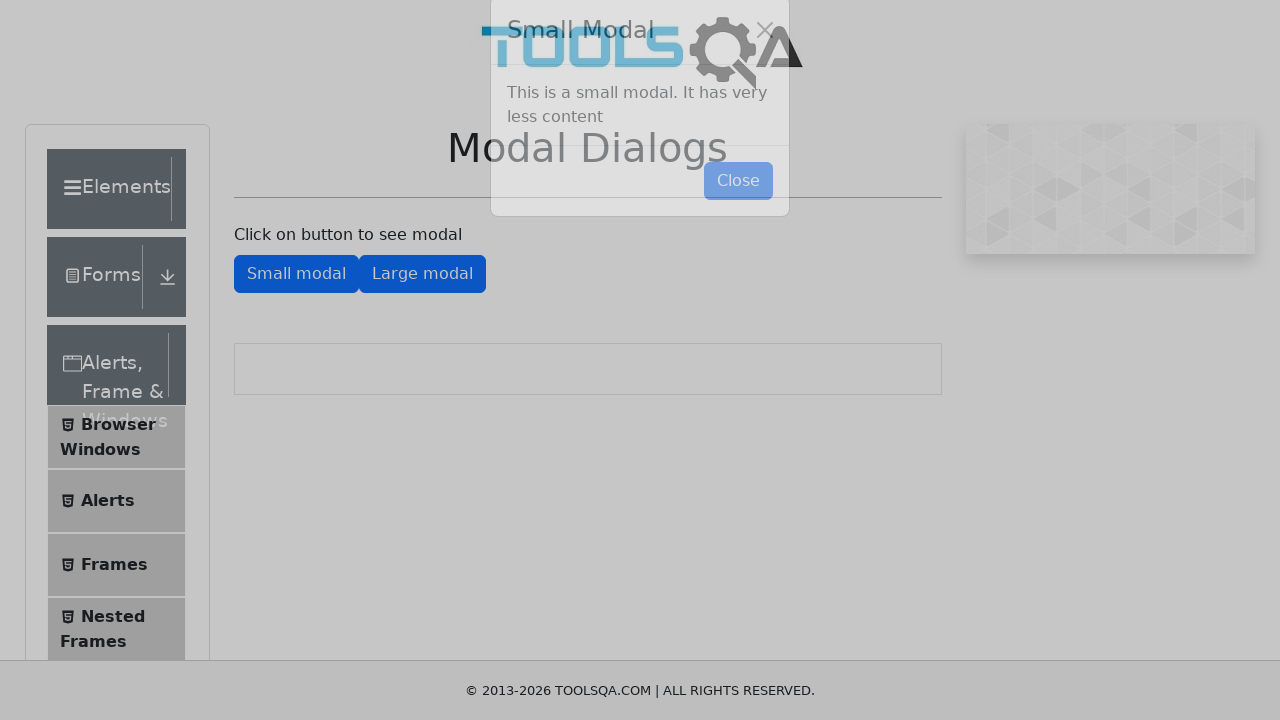

Small modal dialog appeared and is visible
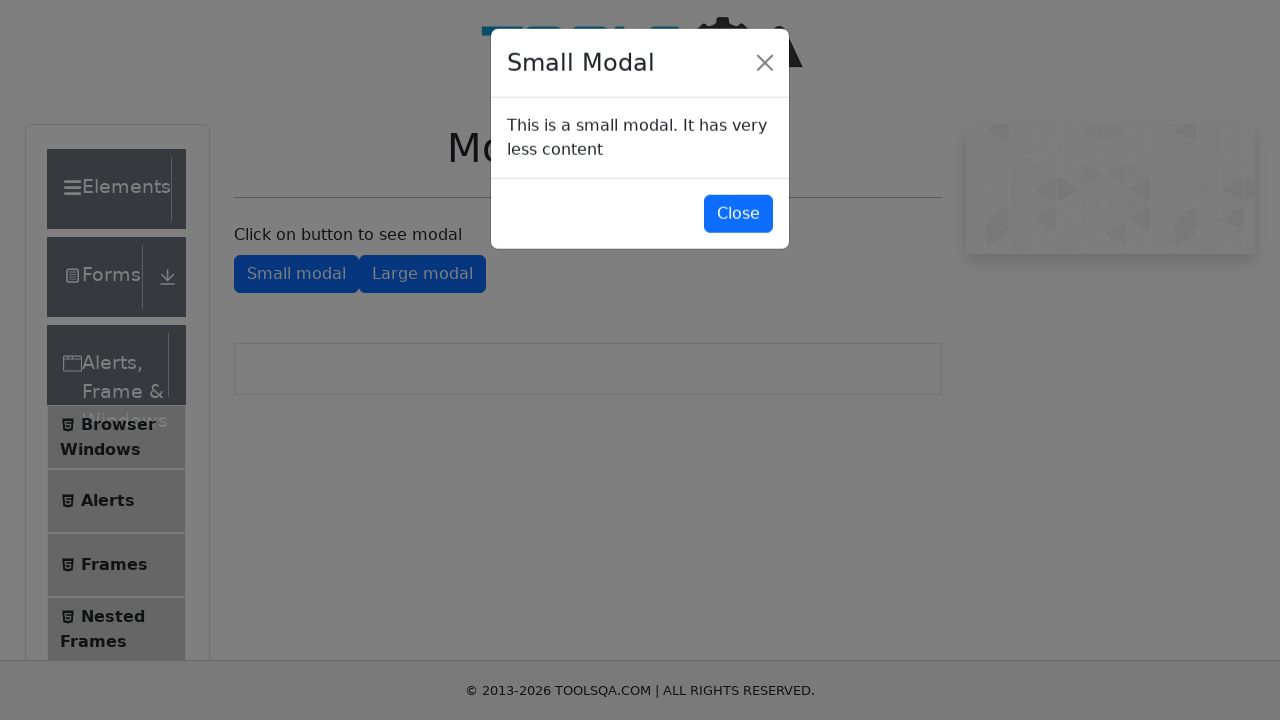

Retrieved text content from small modal body
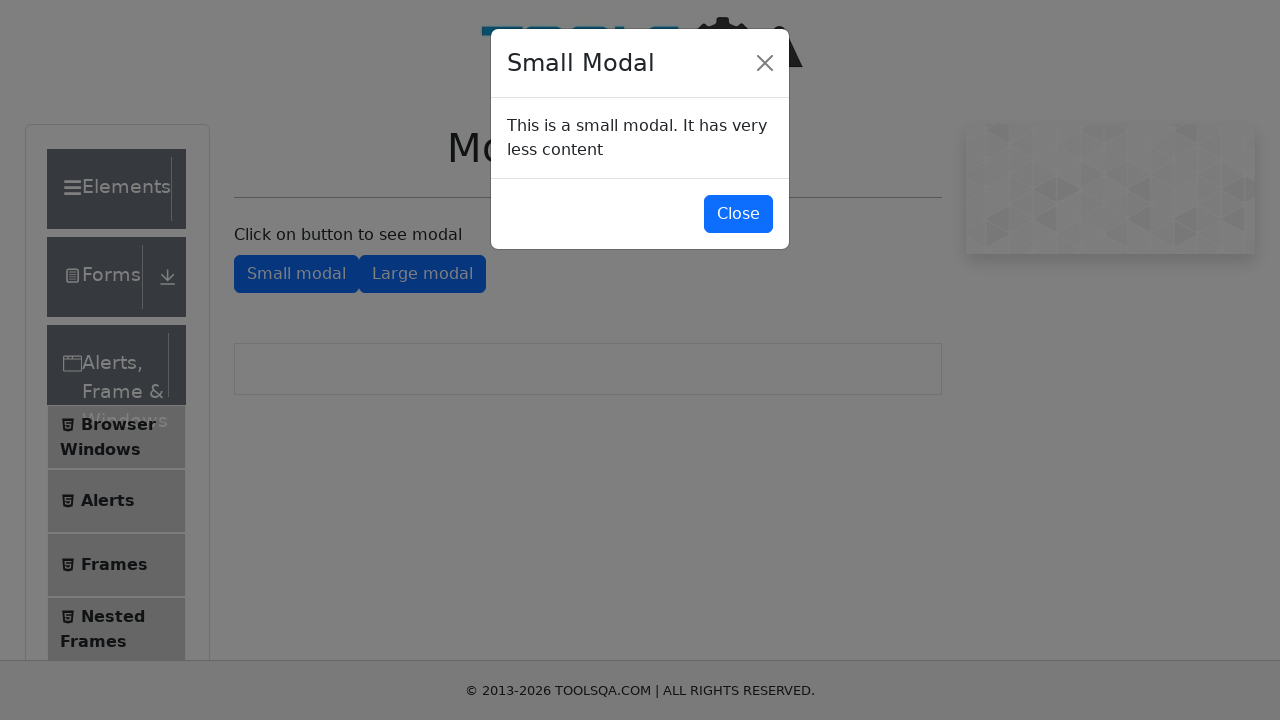

Clicked button to close small modal dialog at (738, 214) on #closeSmallModal
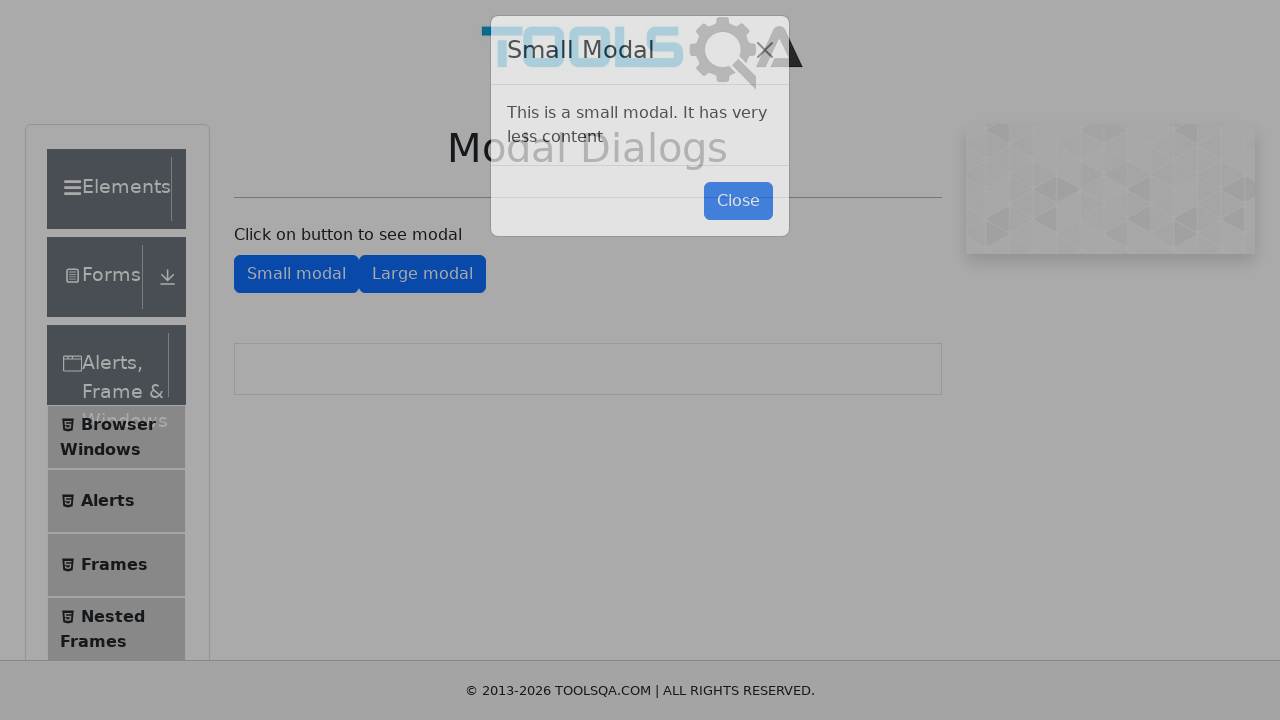

Clicked button to open large modal dialog at (422, 274) on #showLargeModal
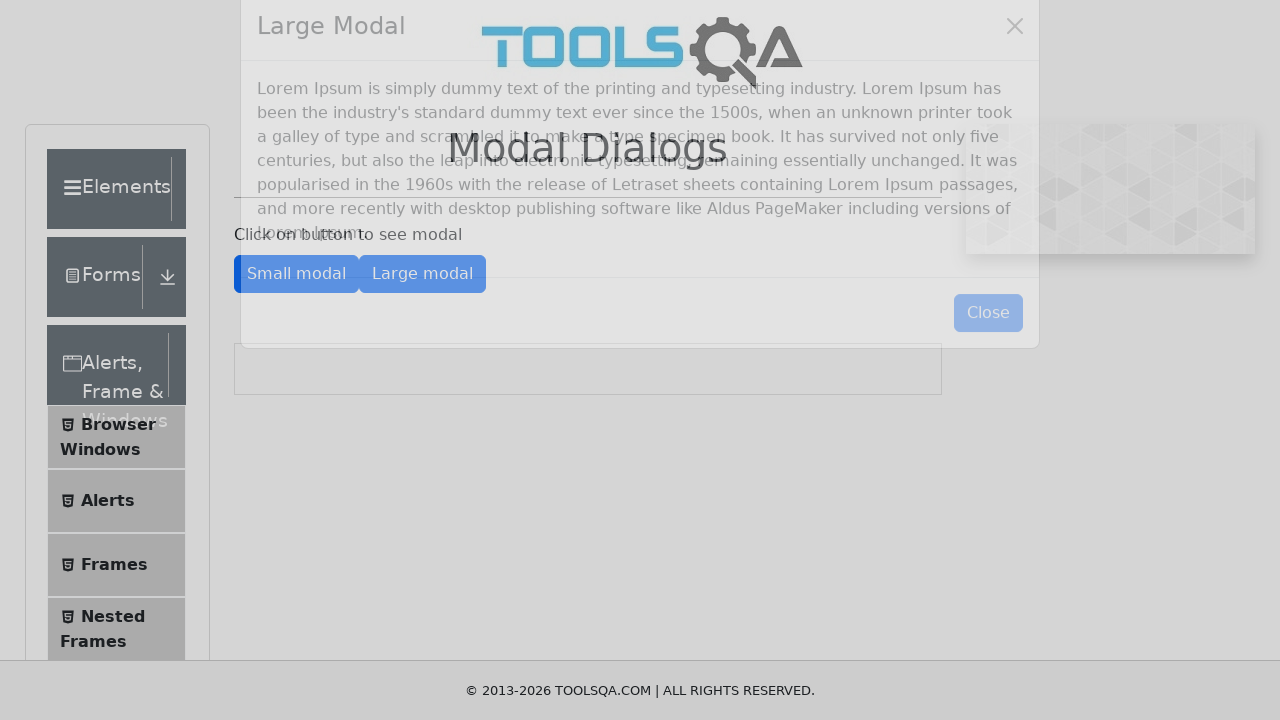

Large modal dialog appeared and is visible
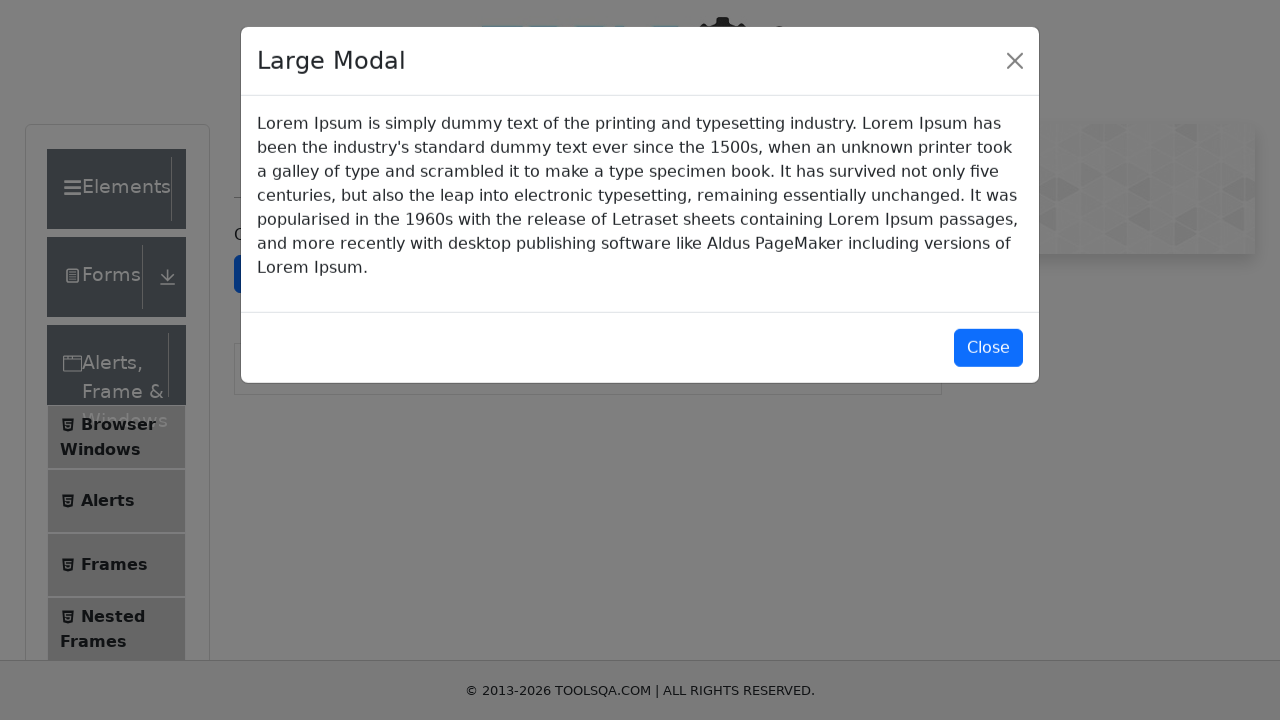

Retrieved text content from large modal title
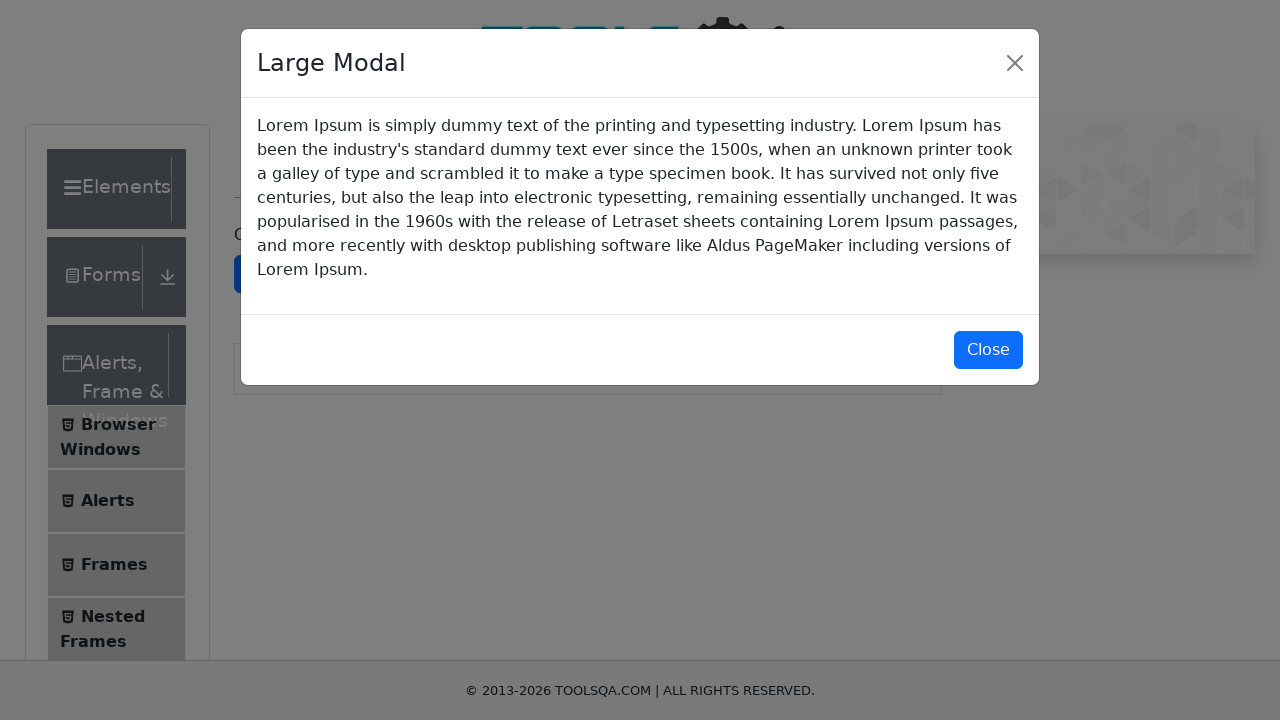

Clicked button to close large modal dialog at (988, 350) on #closeLargeModal
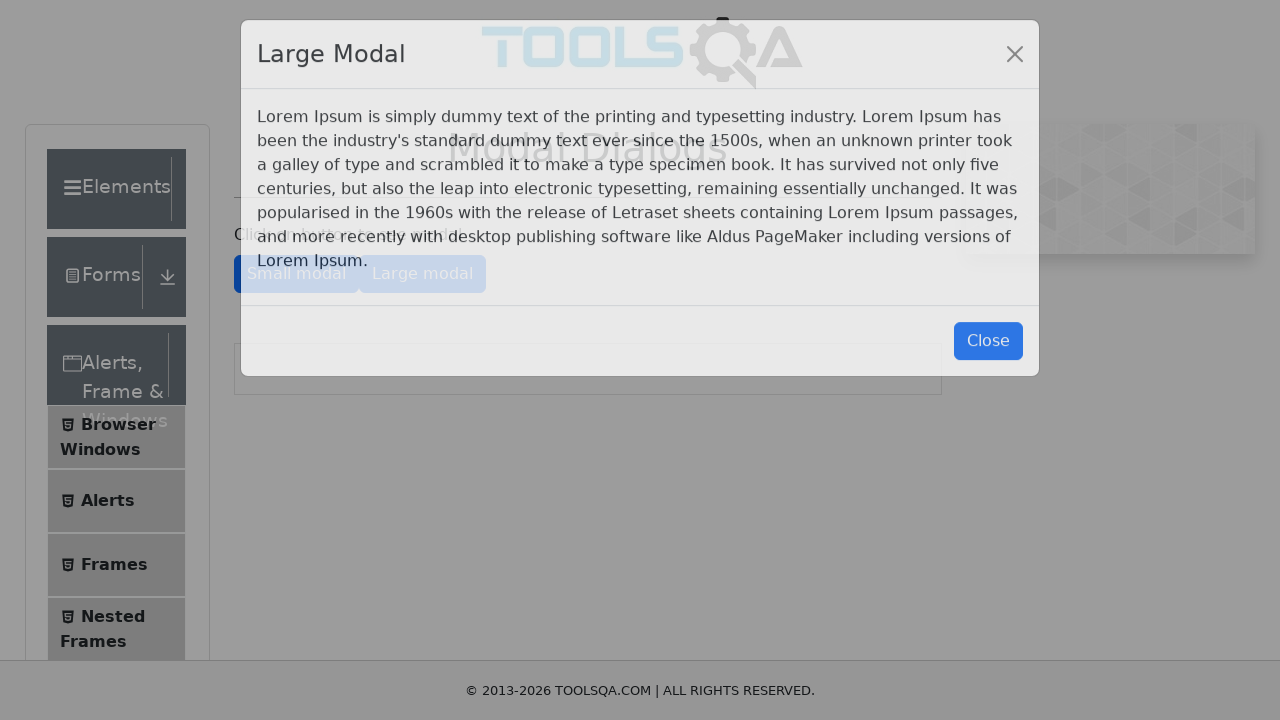

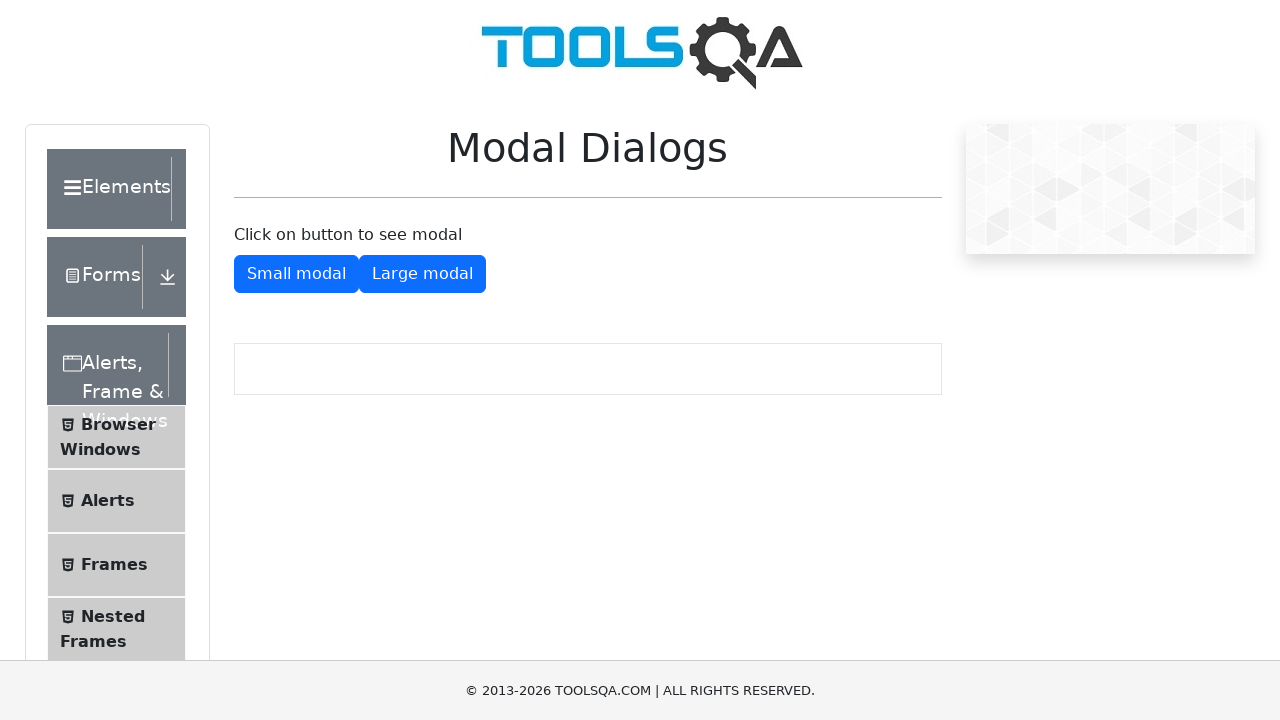